Tests checkbox interaction by clicking all checkboxes and verifying they become selected

Starting URL: https://cac-tat.s3.eu-central-1.amazonaws.com/index.html

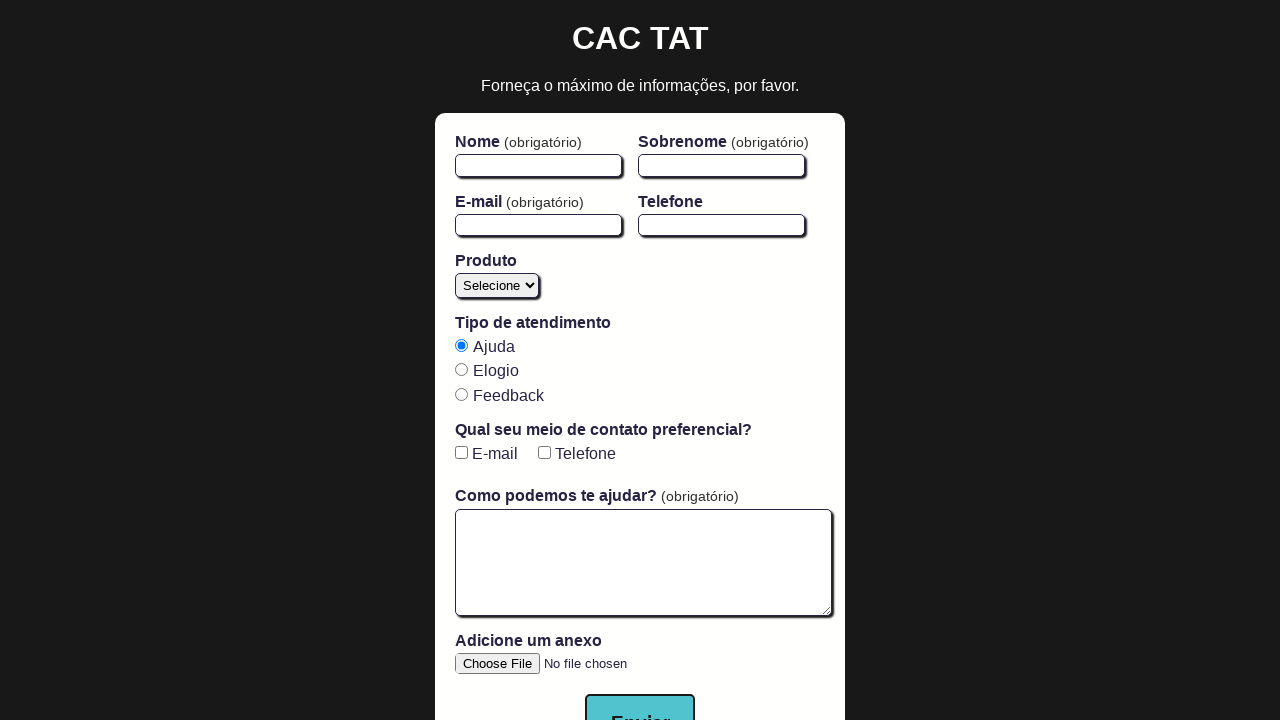

Waited for checkboxes to be present on the page
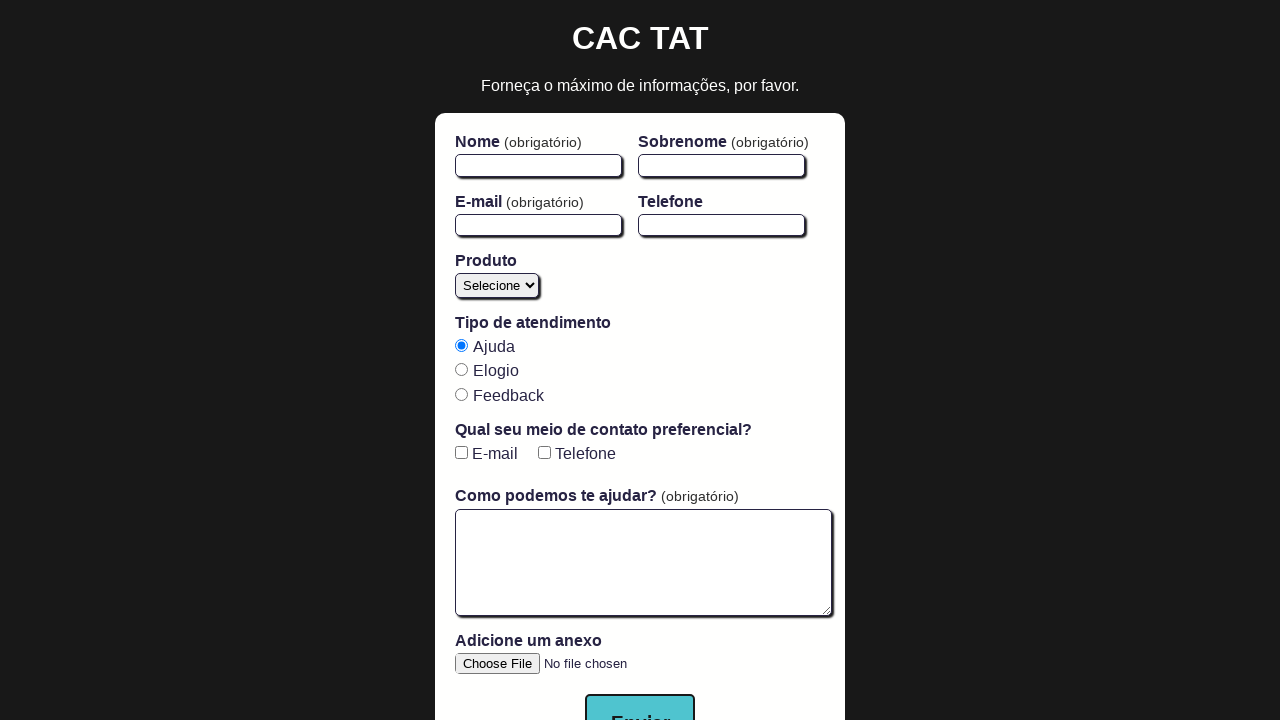

Located all checkboxes on the page
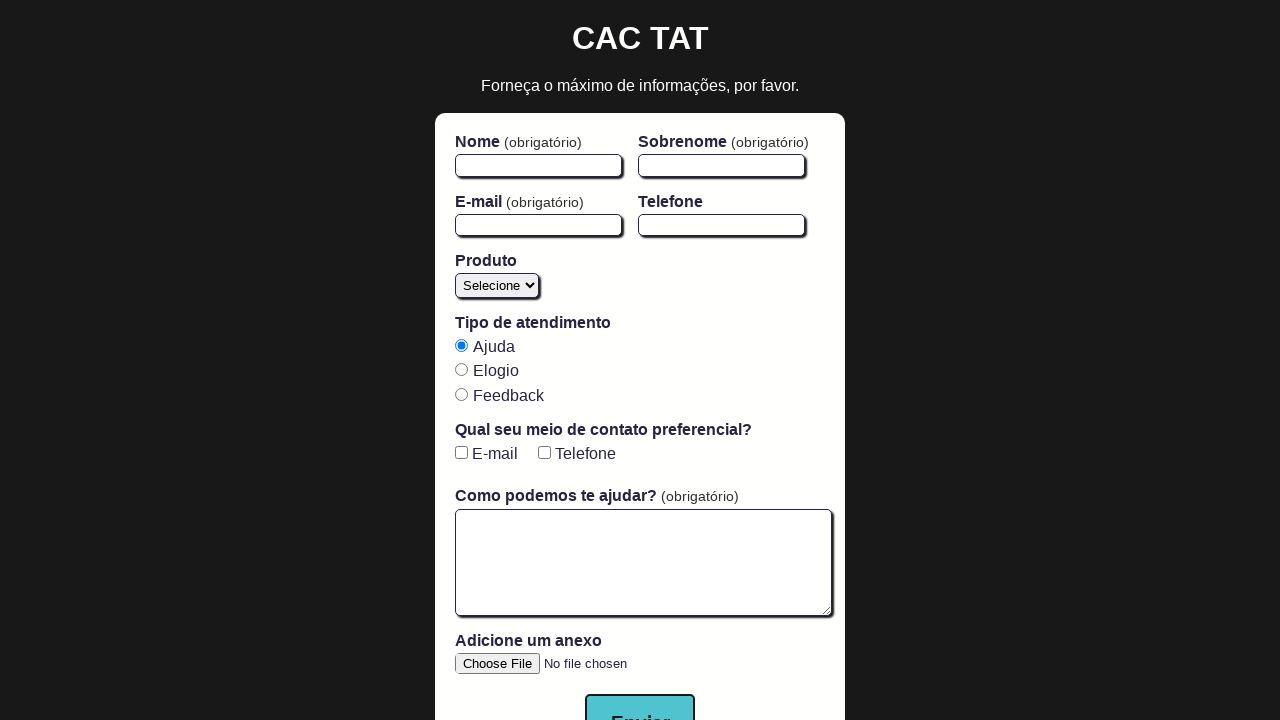

Found 2 checkboxes to interact with
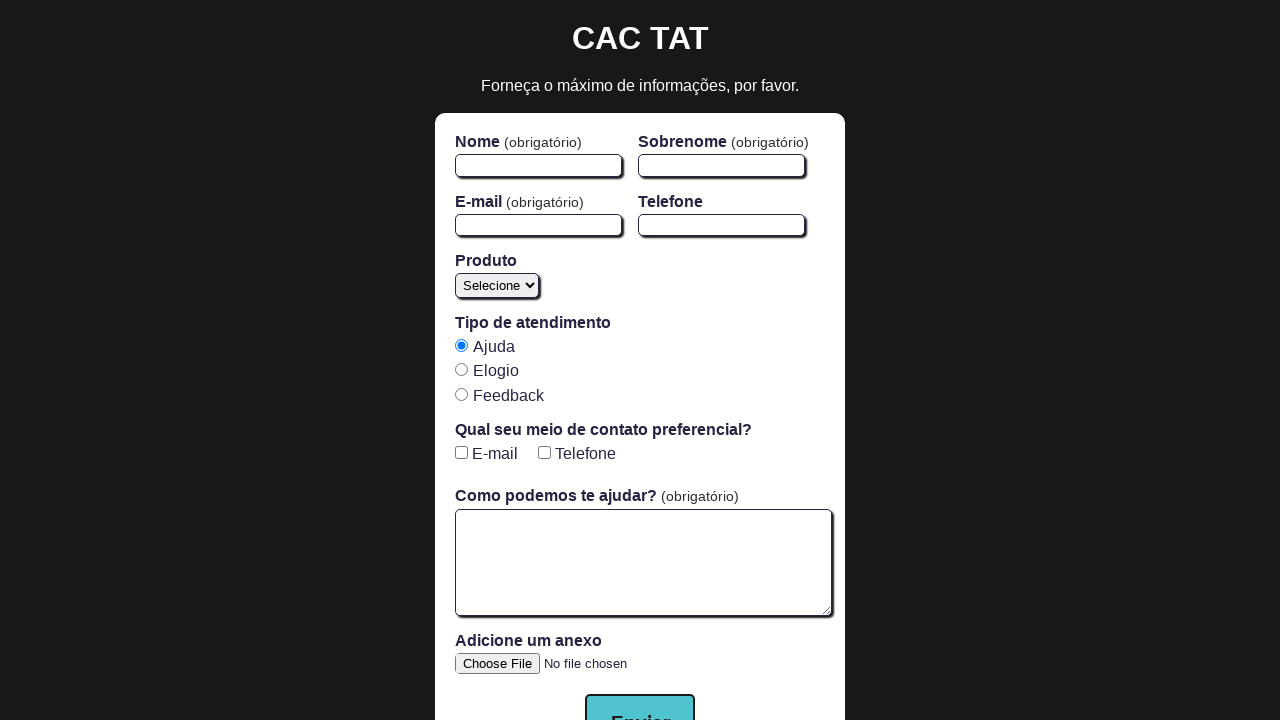

Clicked checkbox 1 to select it at (461, 453) on input[type='checkbox'] >> nth=0
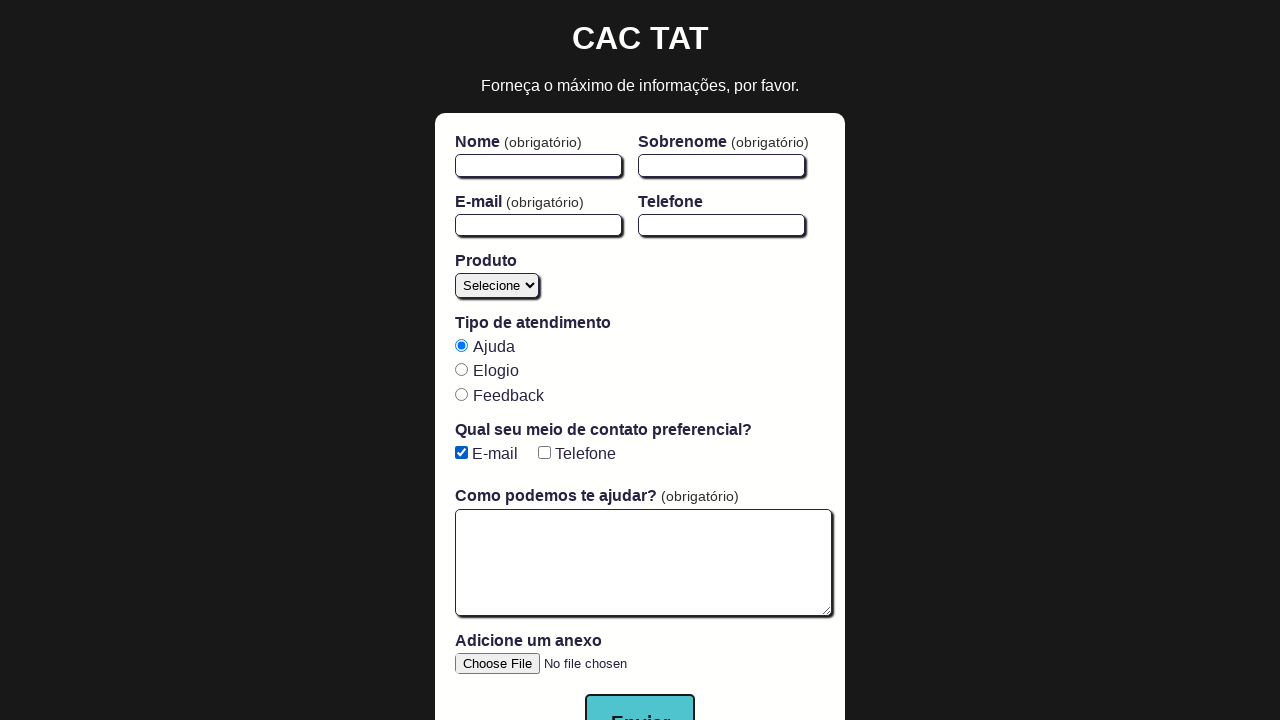

Verified checkbox 1 is now selected
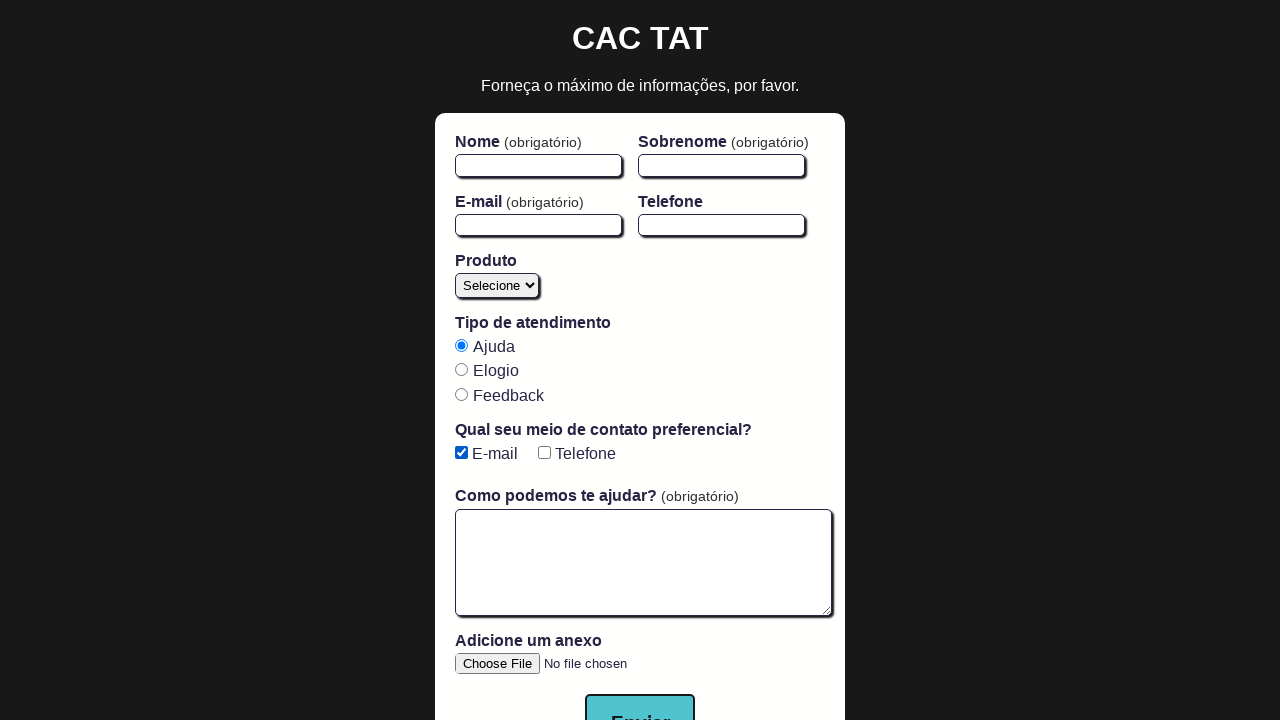

Clicked checkbox 2 to select it at (544, 453) on input[type='checkbox'] >> nth=1
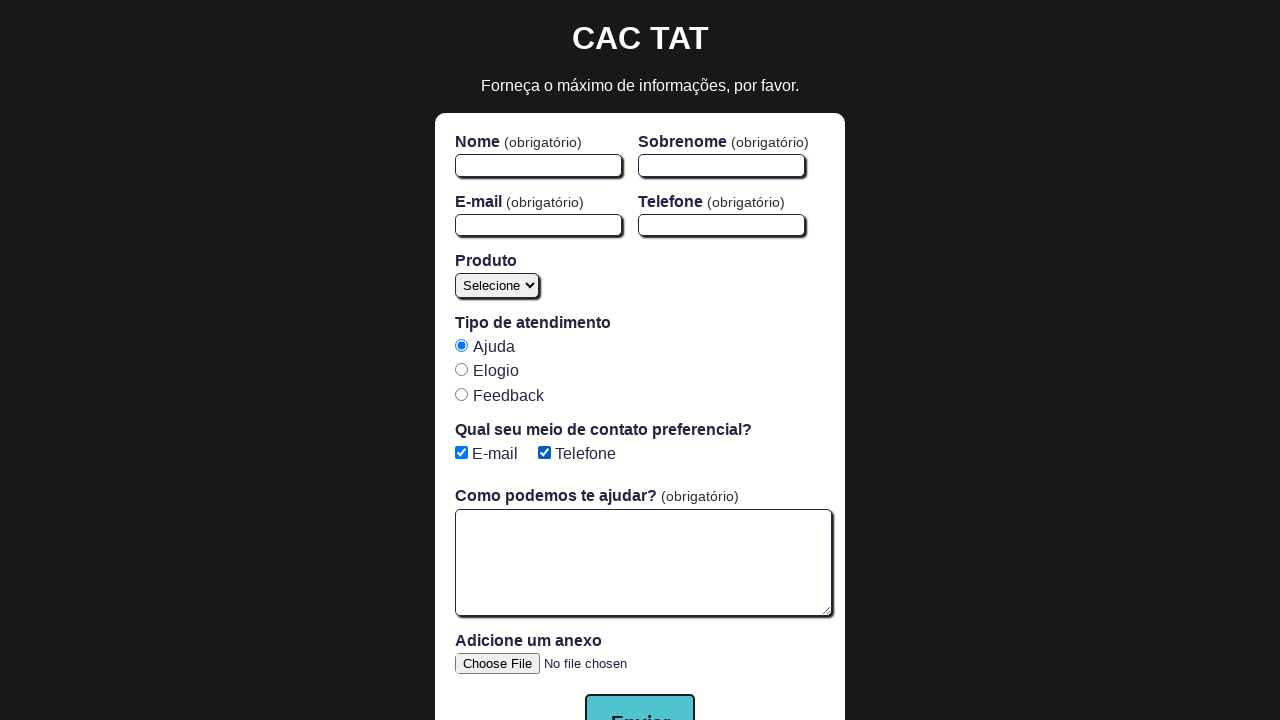

Verified checkbox 2 is now selected
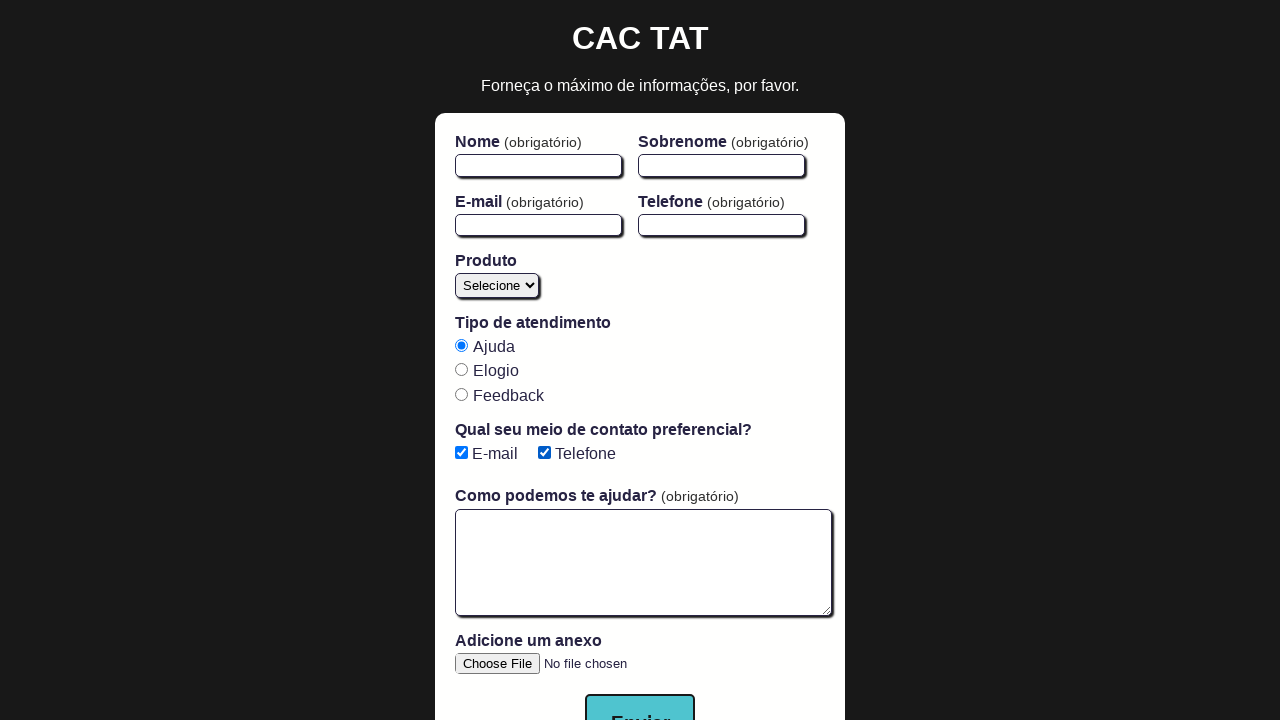

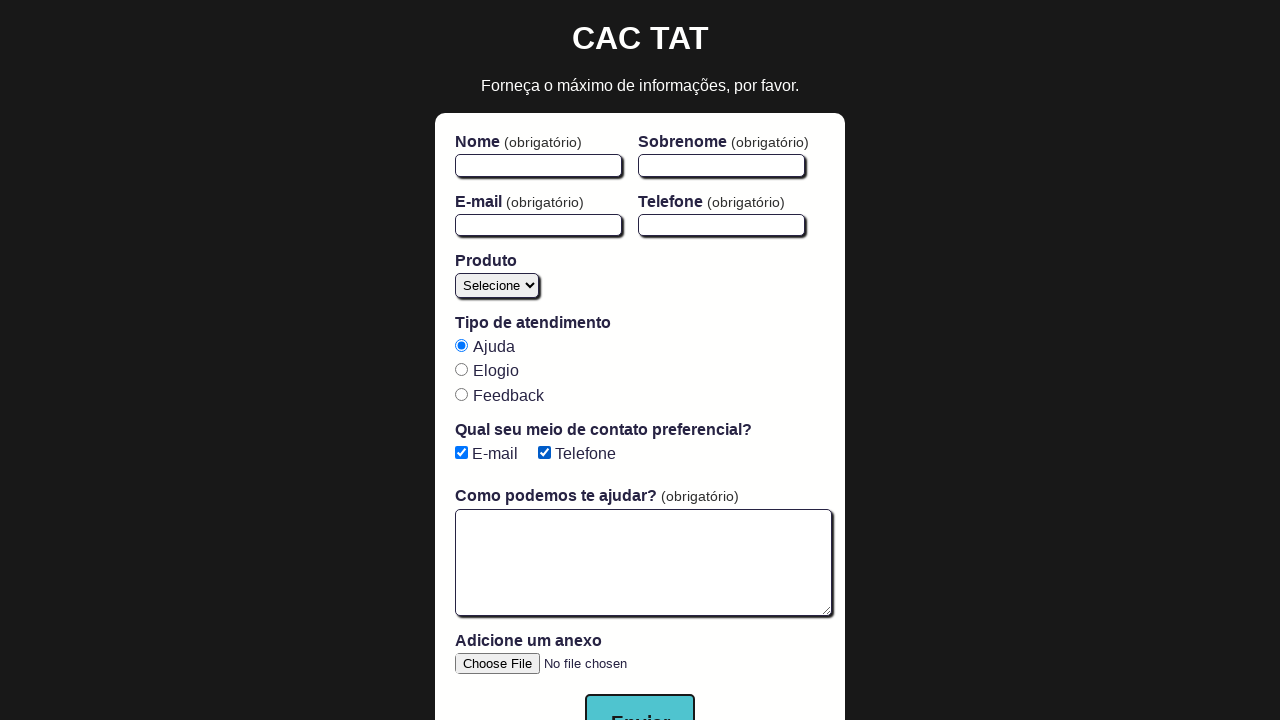